Tests mouse hover and right-click (context click) actions on elements, demonstrating ActionChains functionality by hovering over a mouse hover element and right-clicking on a "Top" link

Starting URL: https://rahulshettyacademy.com/AutomationPractice/

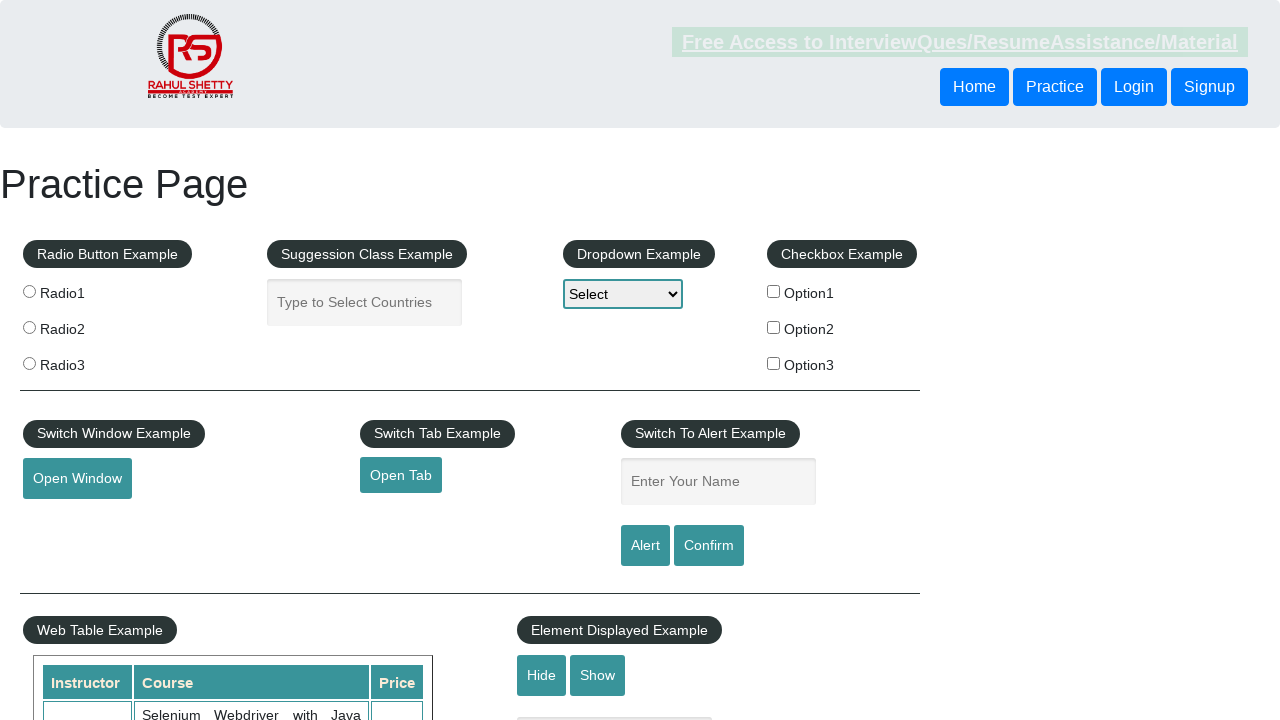

Hovered over mouse hover element at (83, 361) on #mousehover
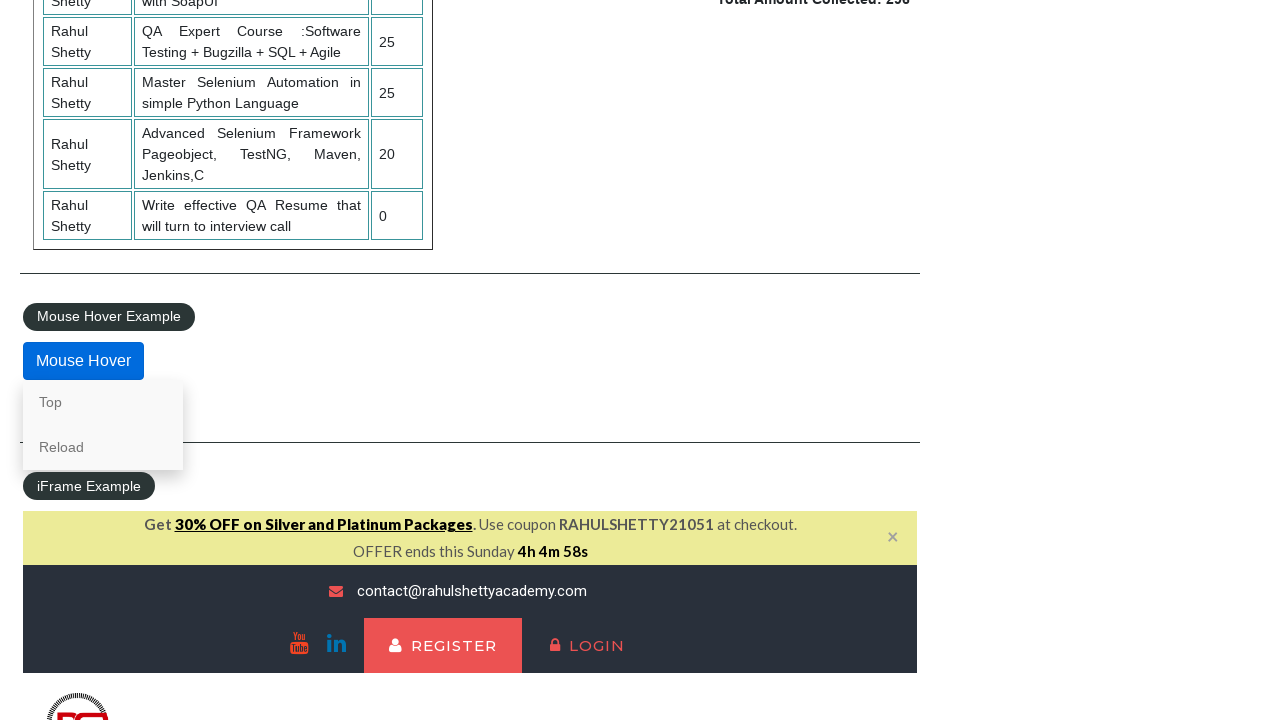

Right-clicked on 'Top' link at (103, 402) on text=Top
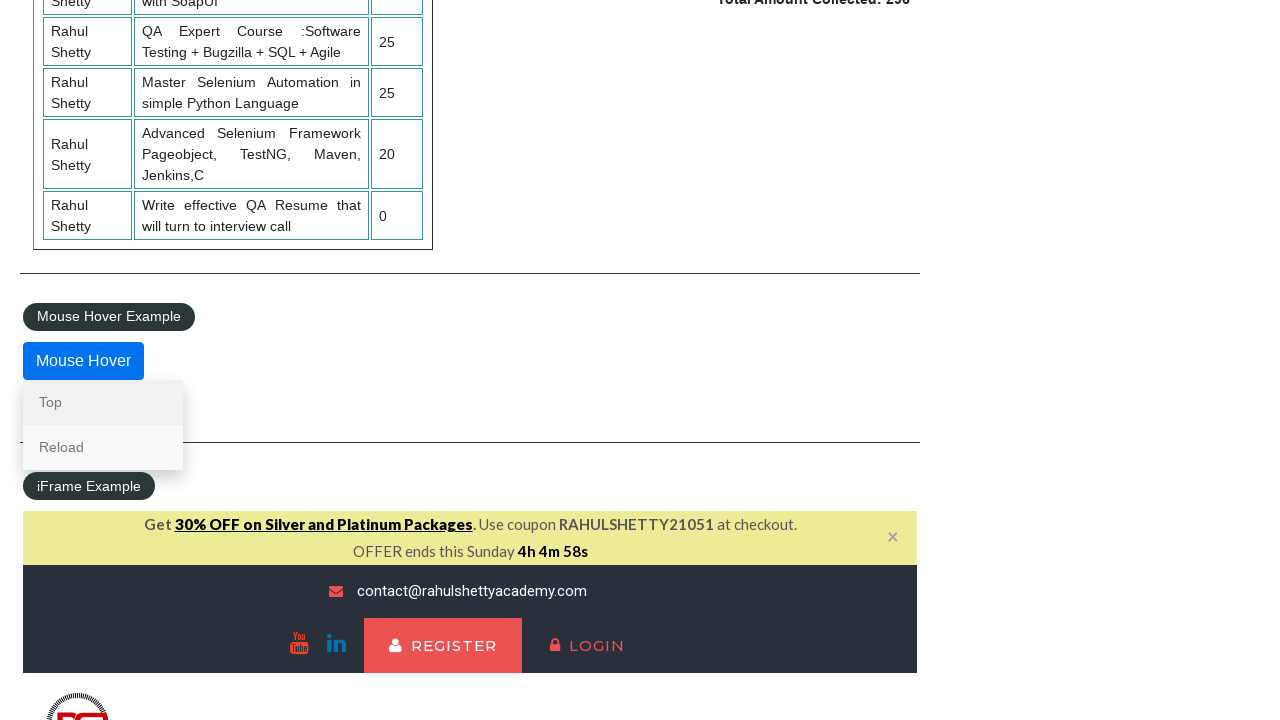

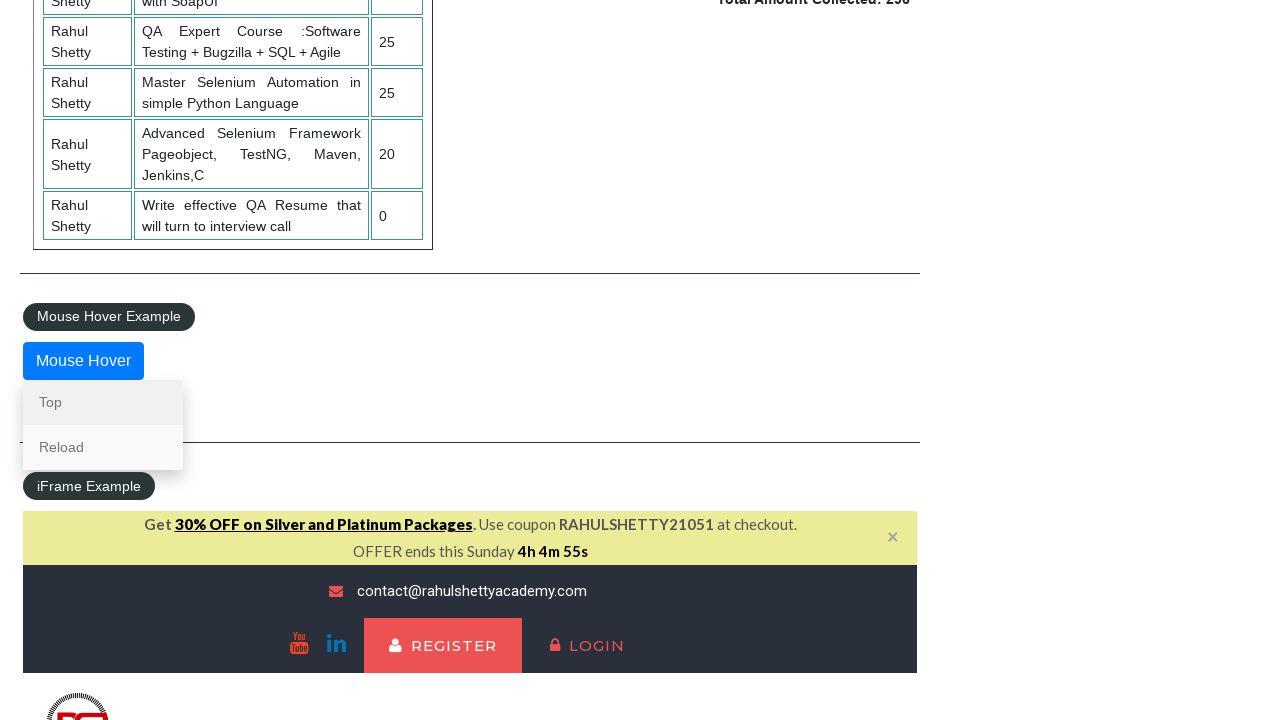